Tests navigation to the registration page by clicking the registration link and verifying the URL changes to the registration page.

Starting URL: https://qa.koel.app/

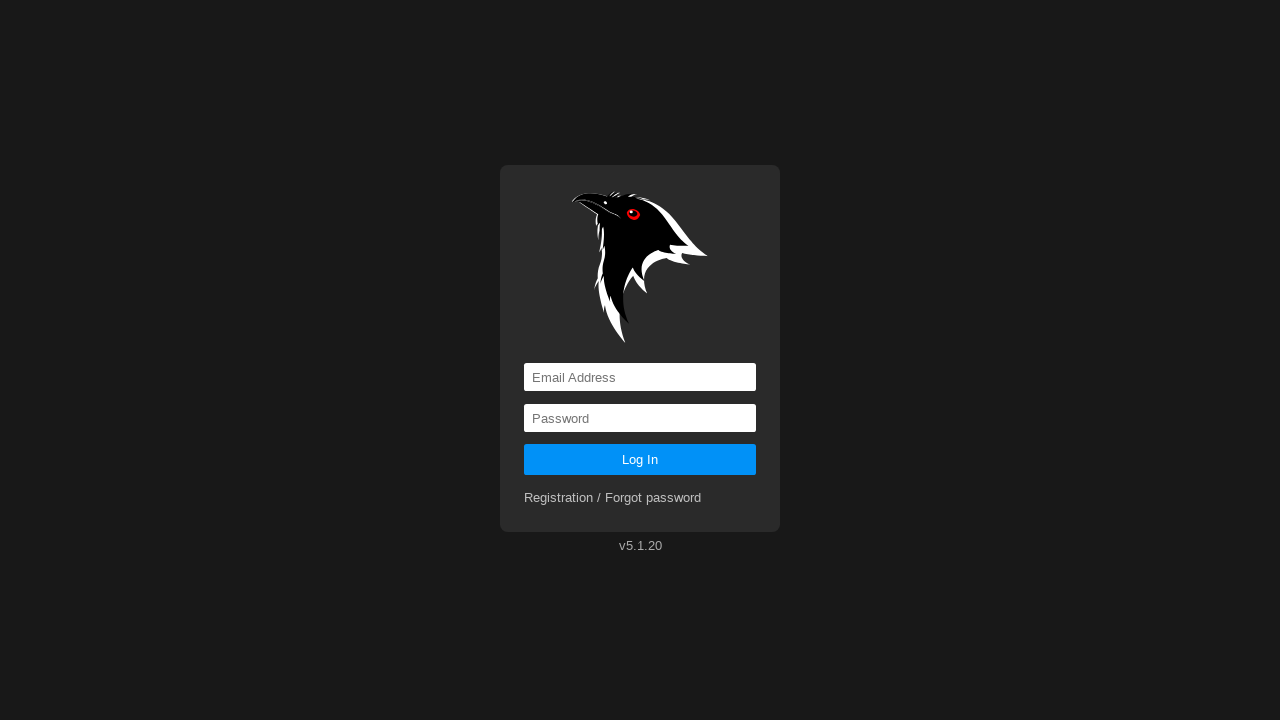

Clicked the registration link at (613, 498) on a[href='registration']
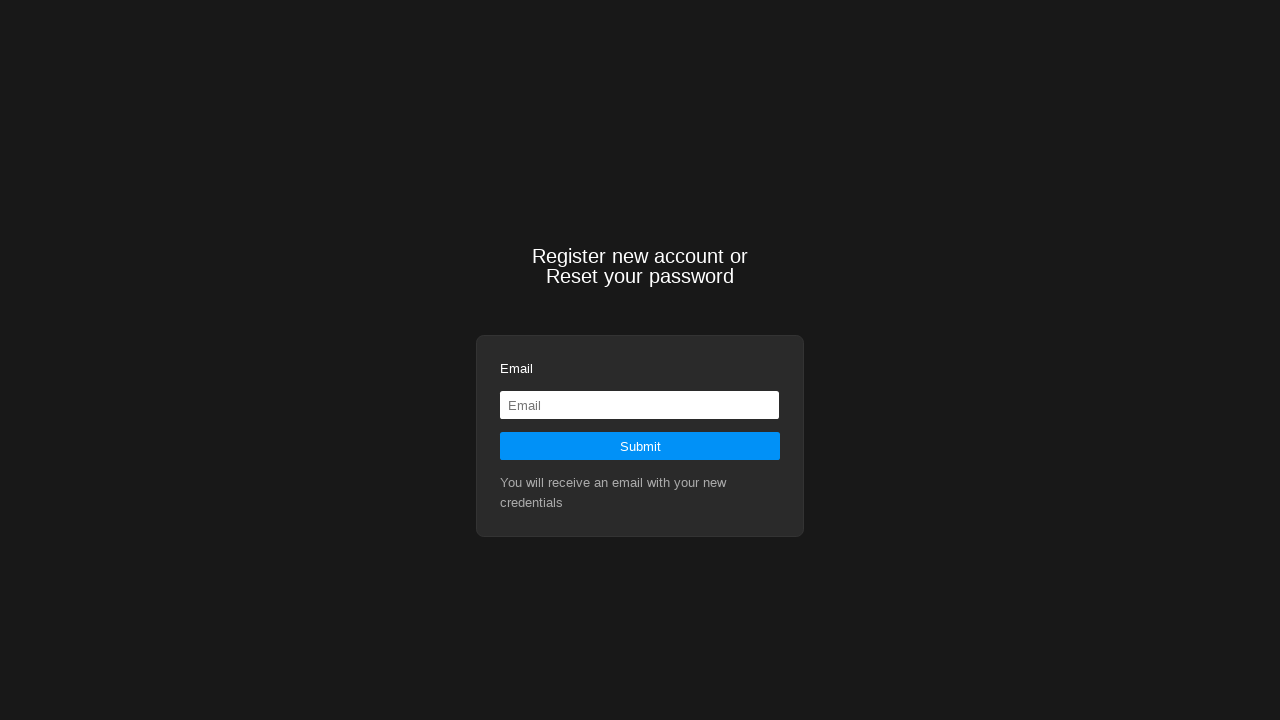

Navigated to registration page and URL verified as https://qa.koel.app/registration
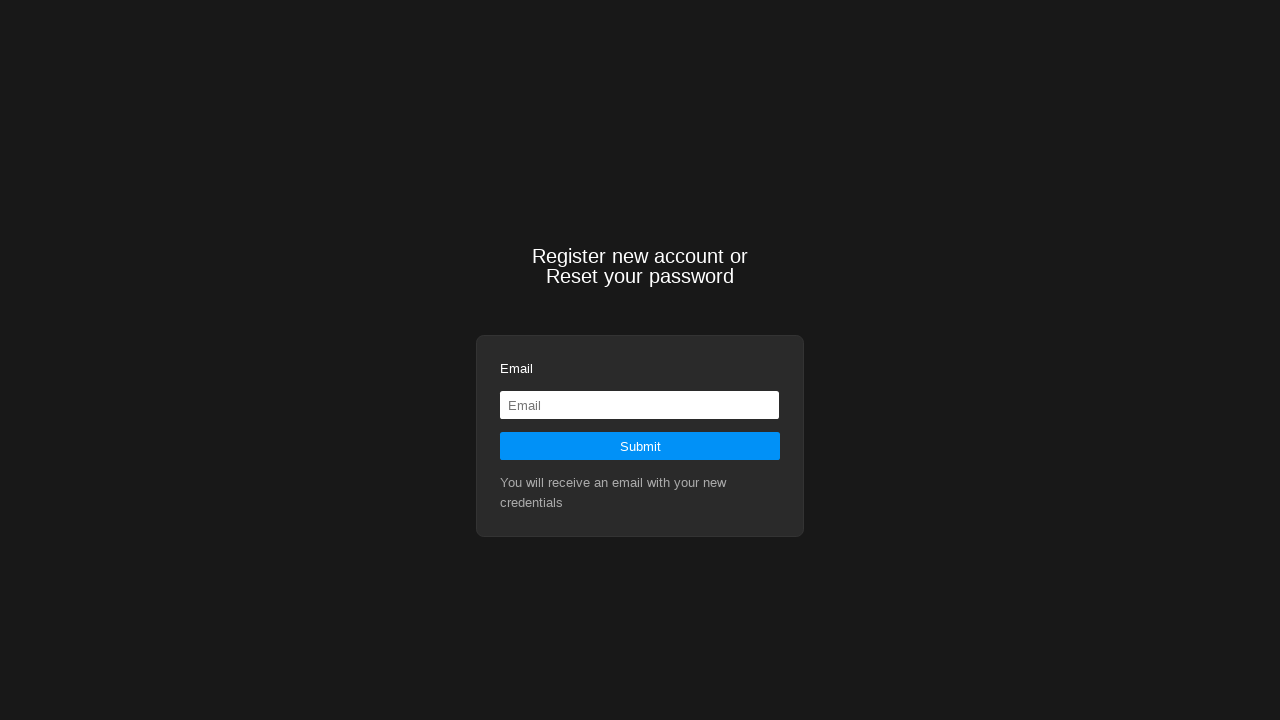

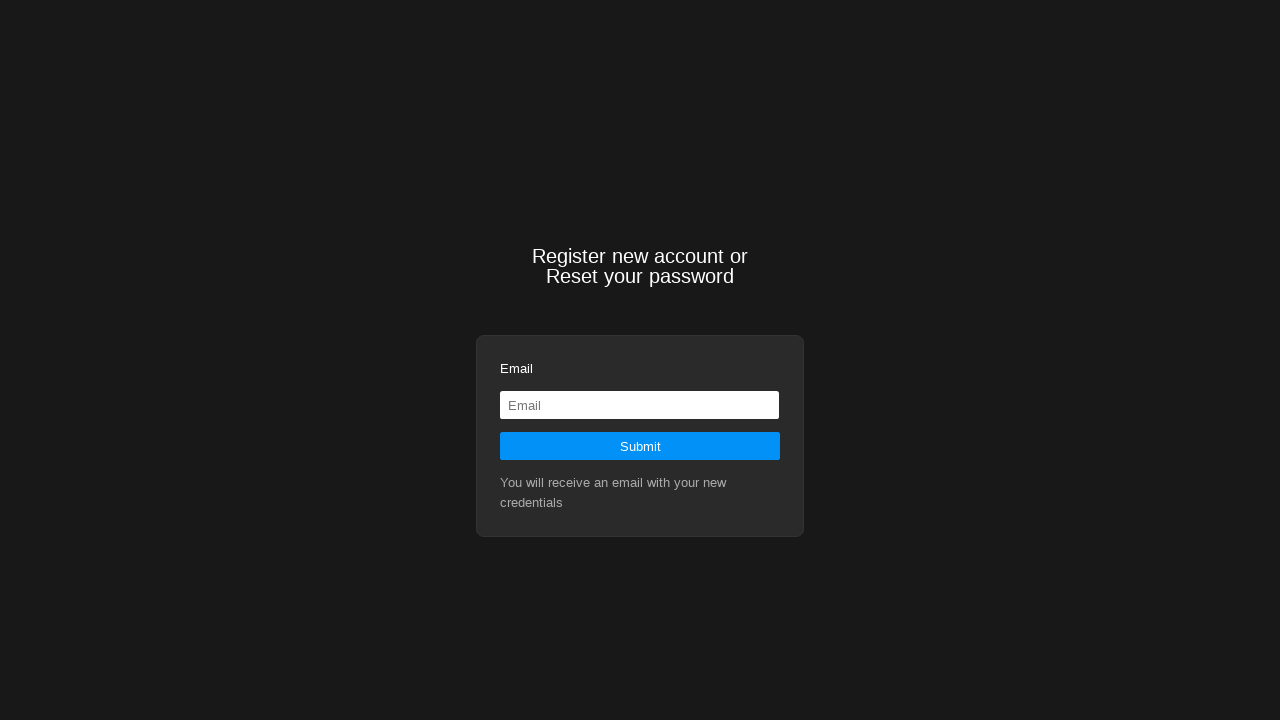